Tests filtering products by Phones category

Starting URL: https://www.demoblaze.com

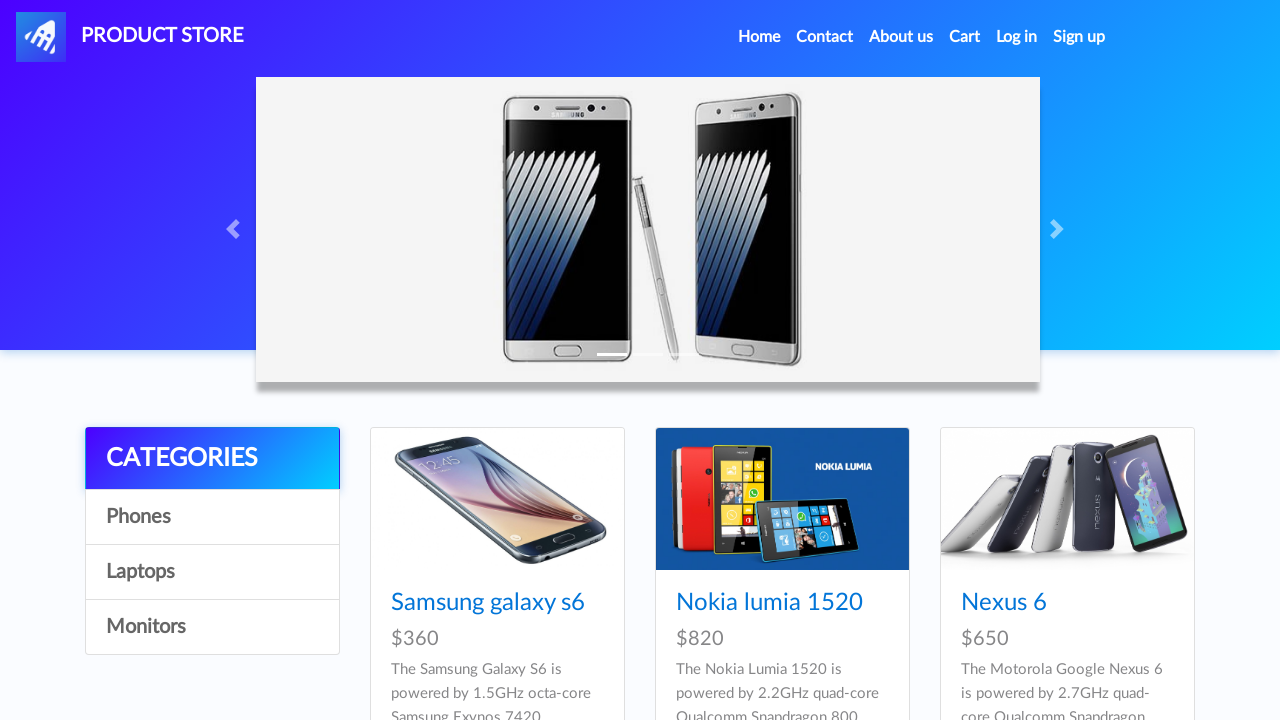

Clicked on Phones category at (212, 517) on text=Phones
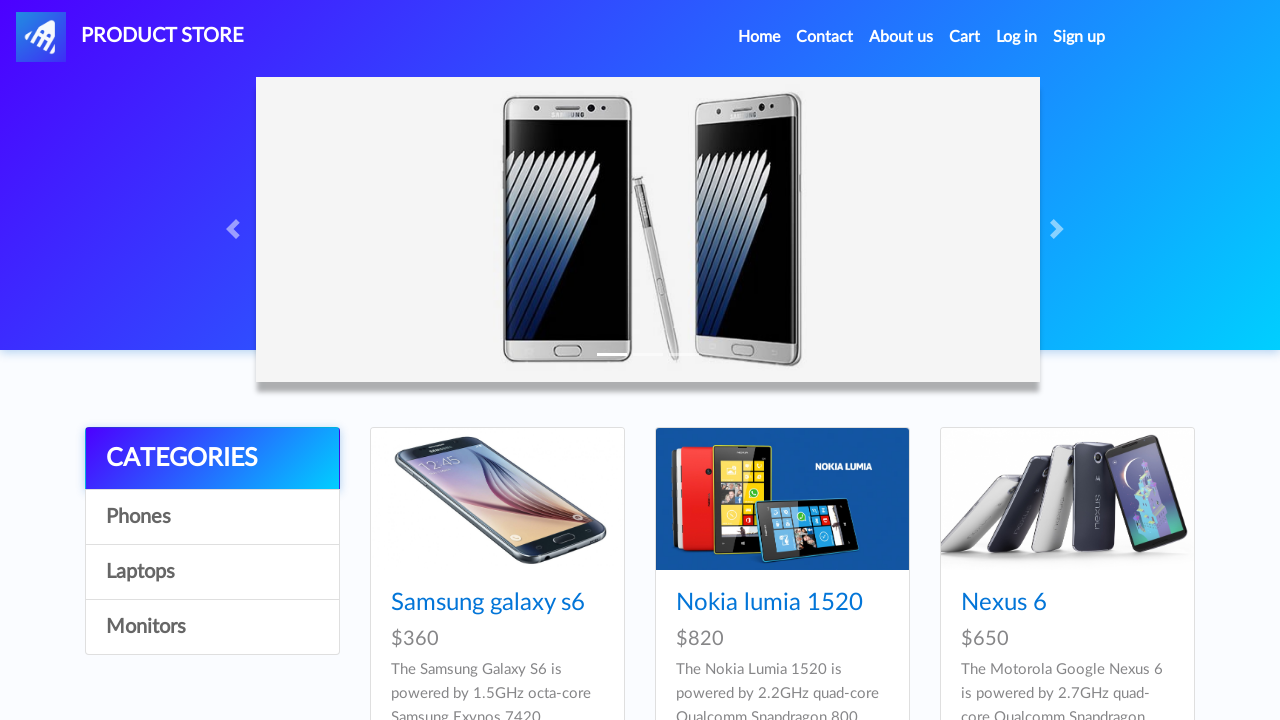

Phones category loaded and products displayed
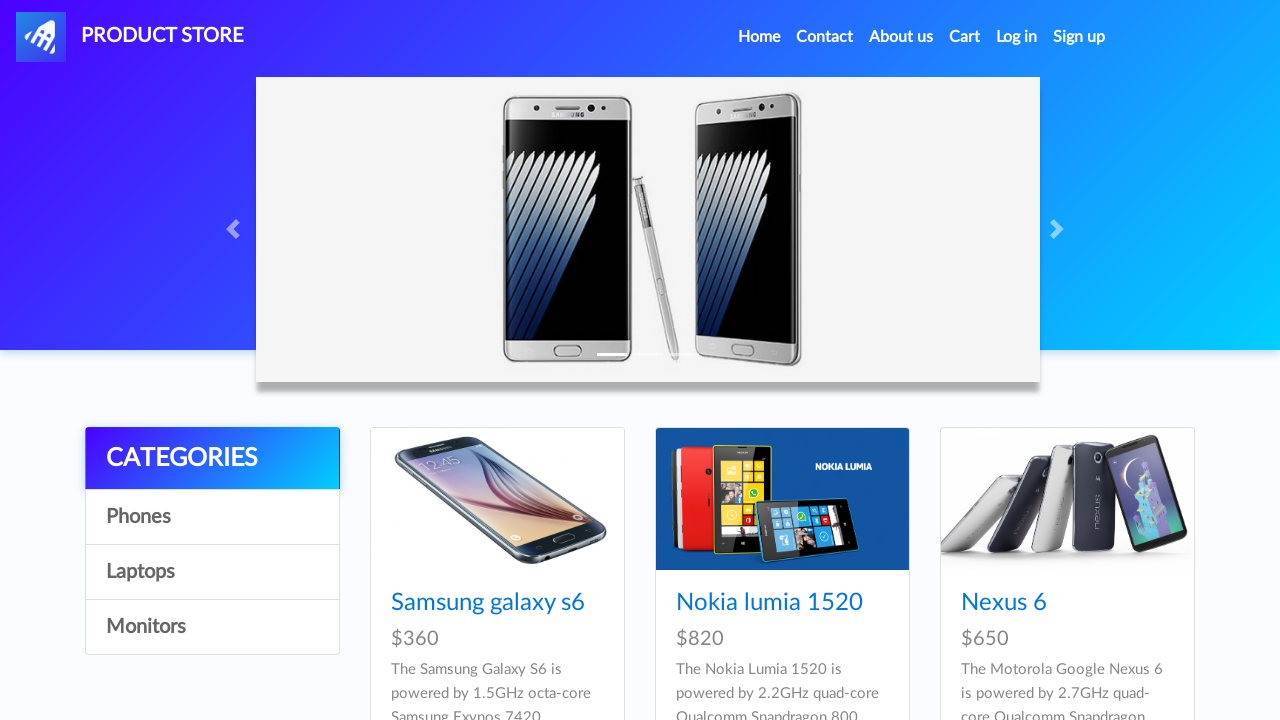

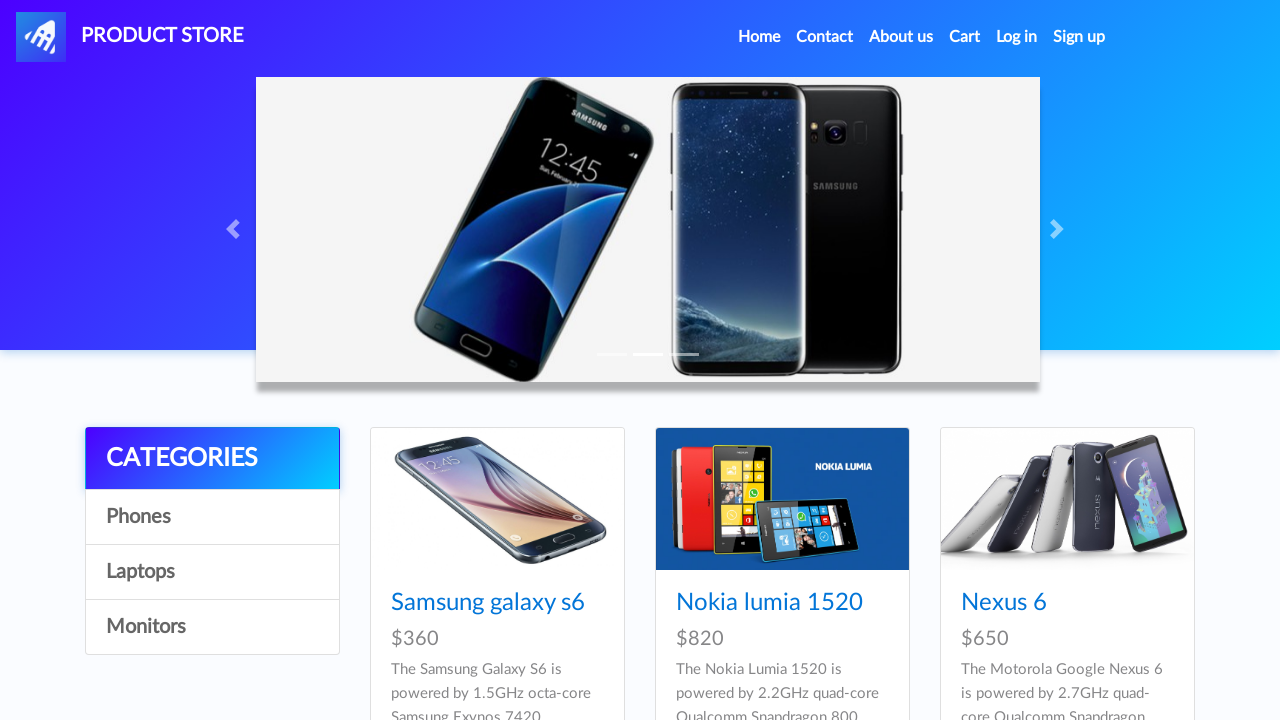